Tests JavaScript prompt alert handling by clicking a button to trigger a prompt alert, accepting it, then triggering another prompt alert and dismissing it.

Starting URL: https://demoqa.com/alerts

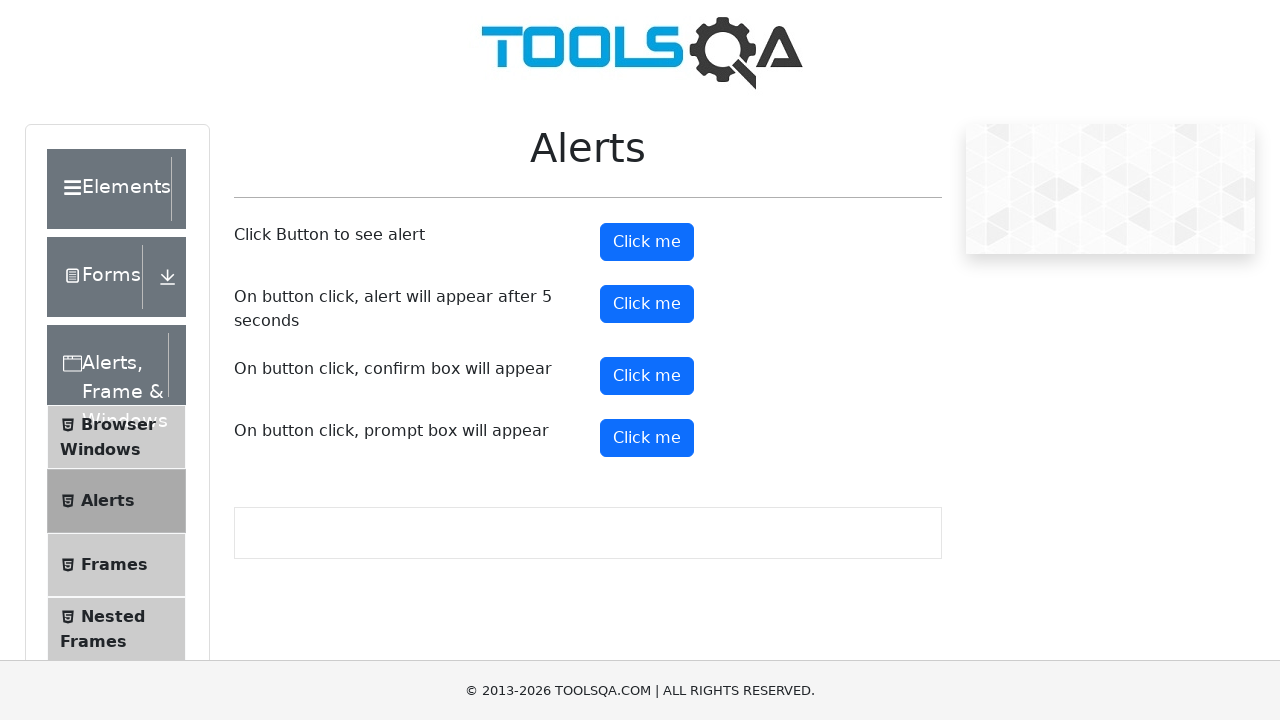

Set up dialog handler to accept the prompt alert
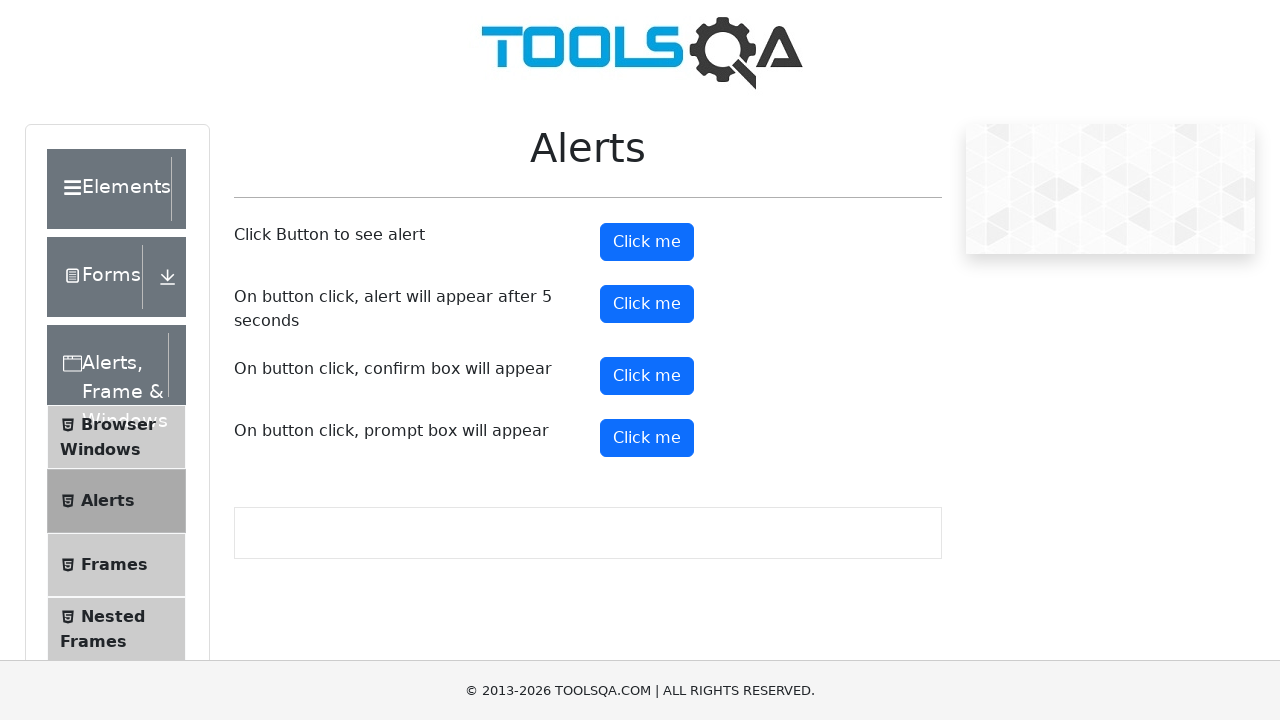

Clicked prompt button to trigger first alert at (647, 438) on #promtButton
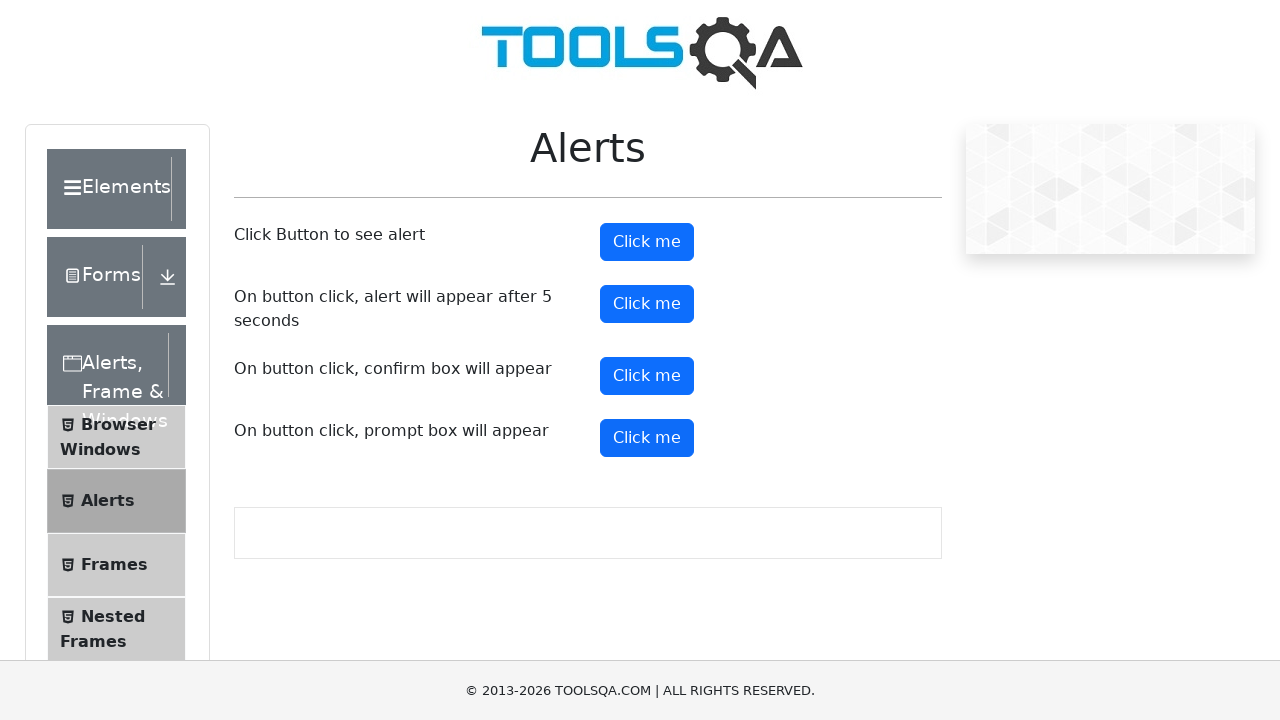

Waited for first prompt alert to be handled
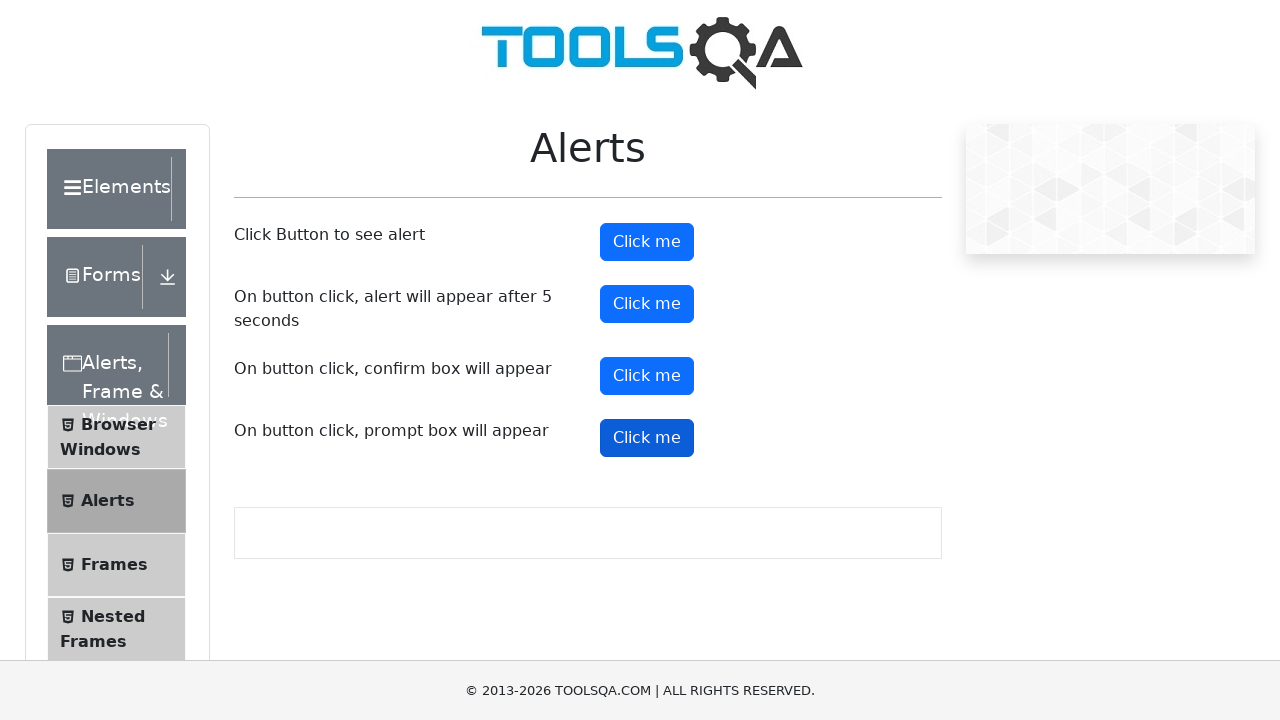

Set up dialog handler to dismiss the prompt alert
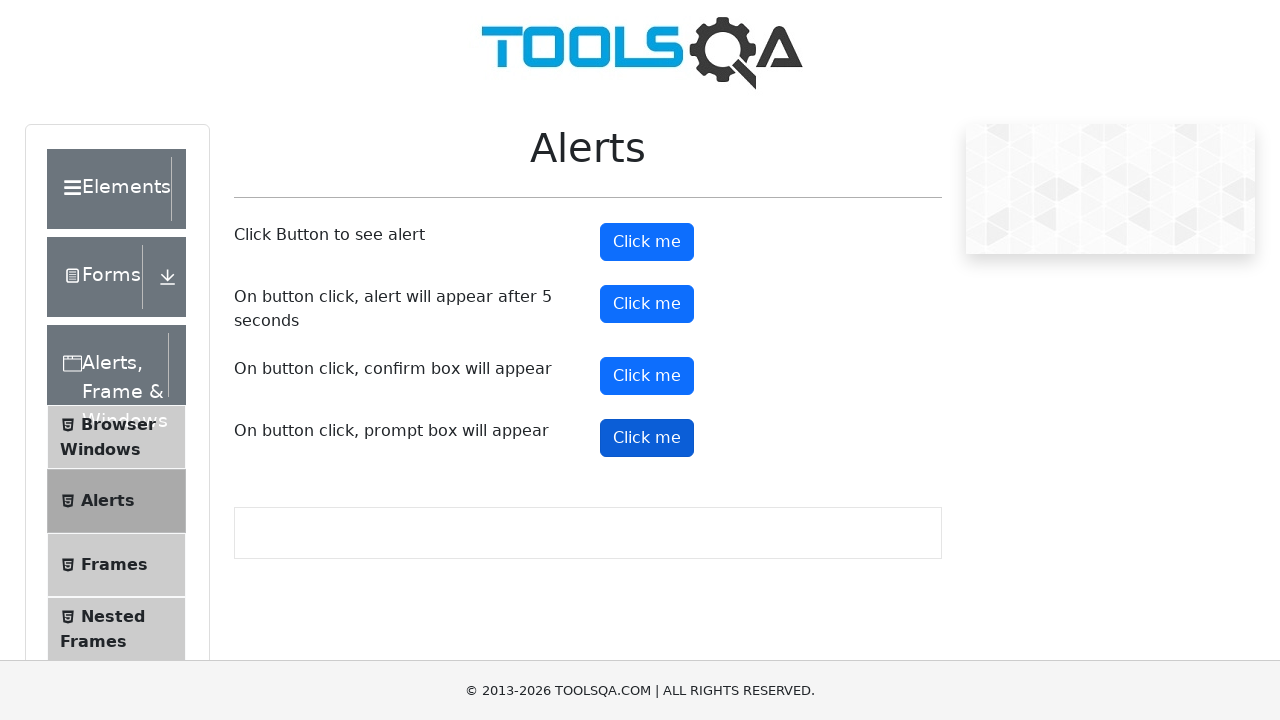

Clicked prompt button to trigger second alert at (647, 438) on #promtButton
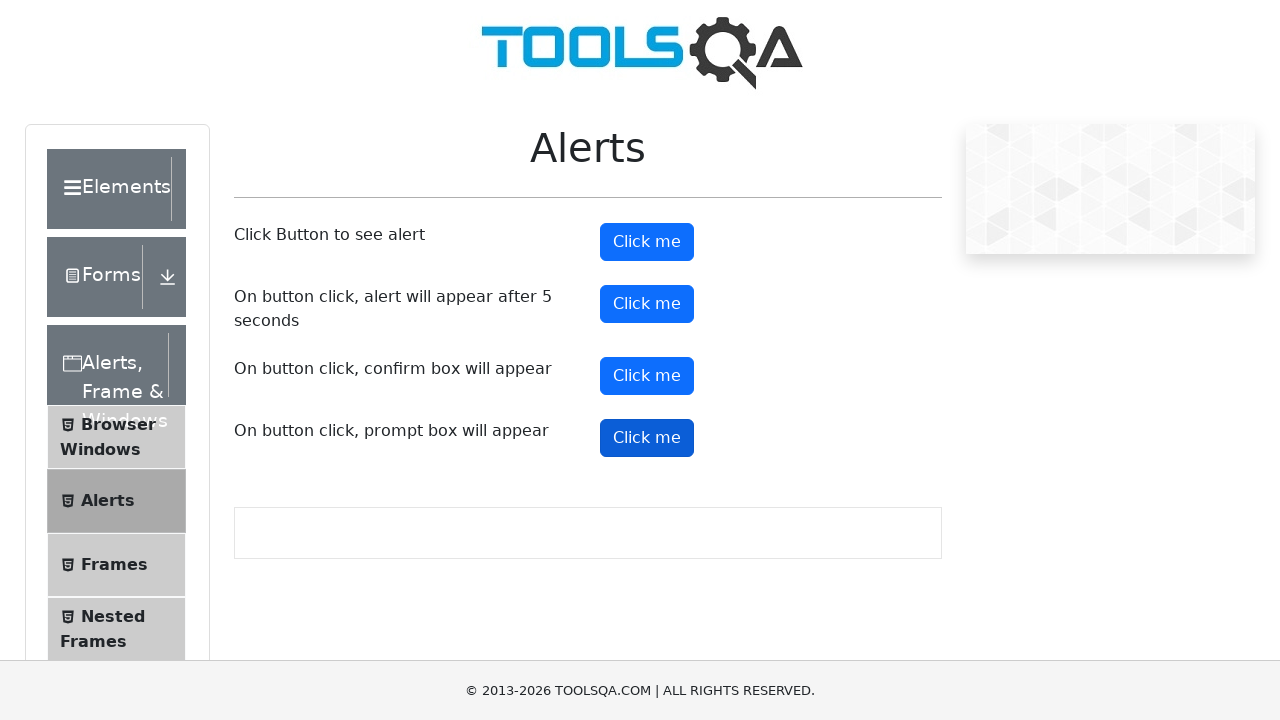

Waited for second prompt alert to be handled
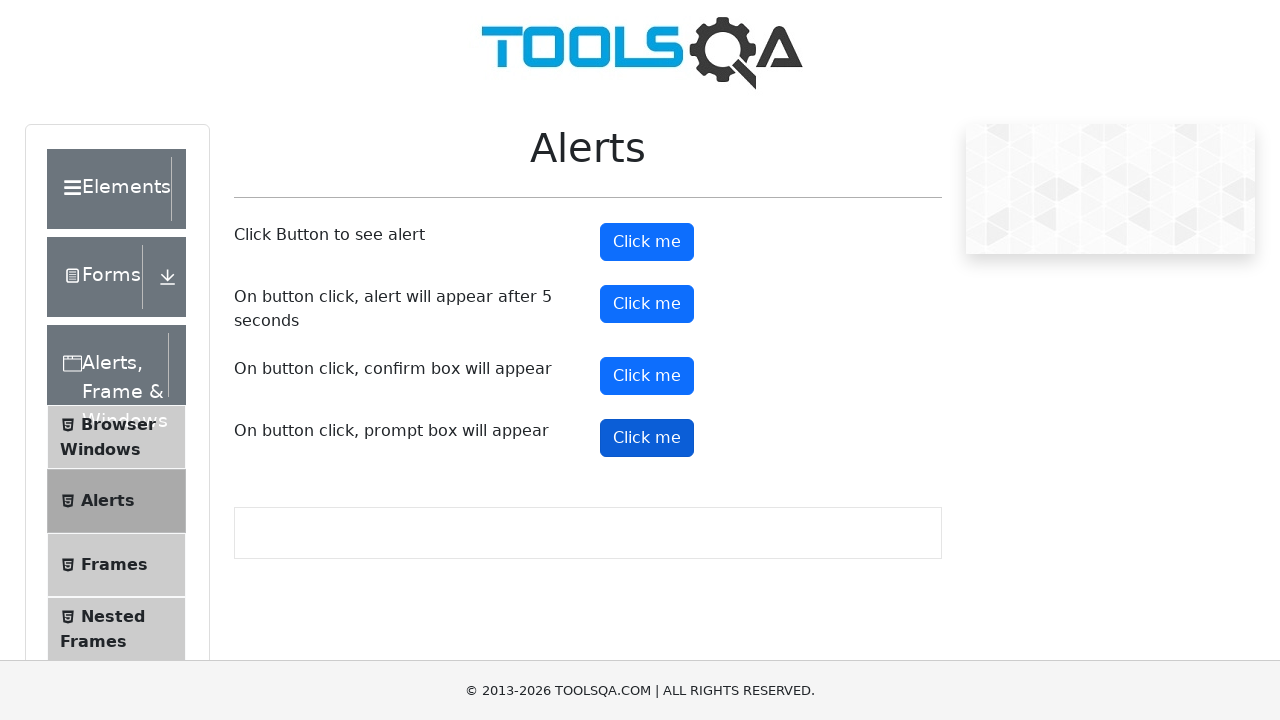

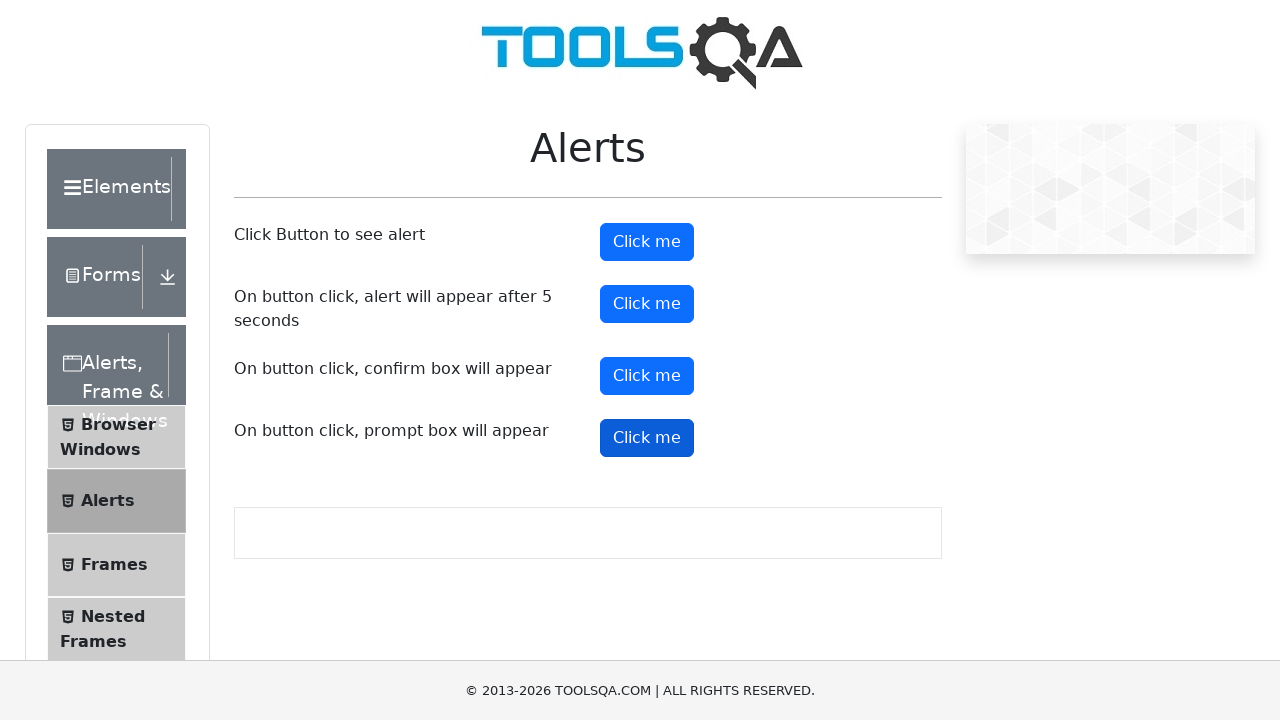